Tests Storybook UI navigation by opening Avatar and CodeSnippets stories, then clicking through the Actions and Story tabs to verify tab functionality.

Starting URL: https://5ccbc373887ca40020446347-qbeeoghter.chromatic.com

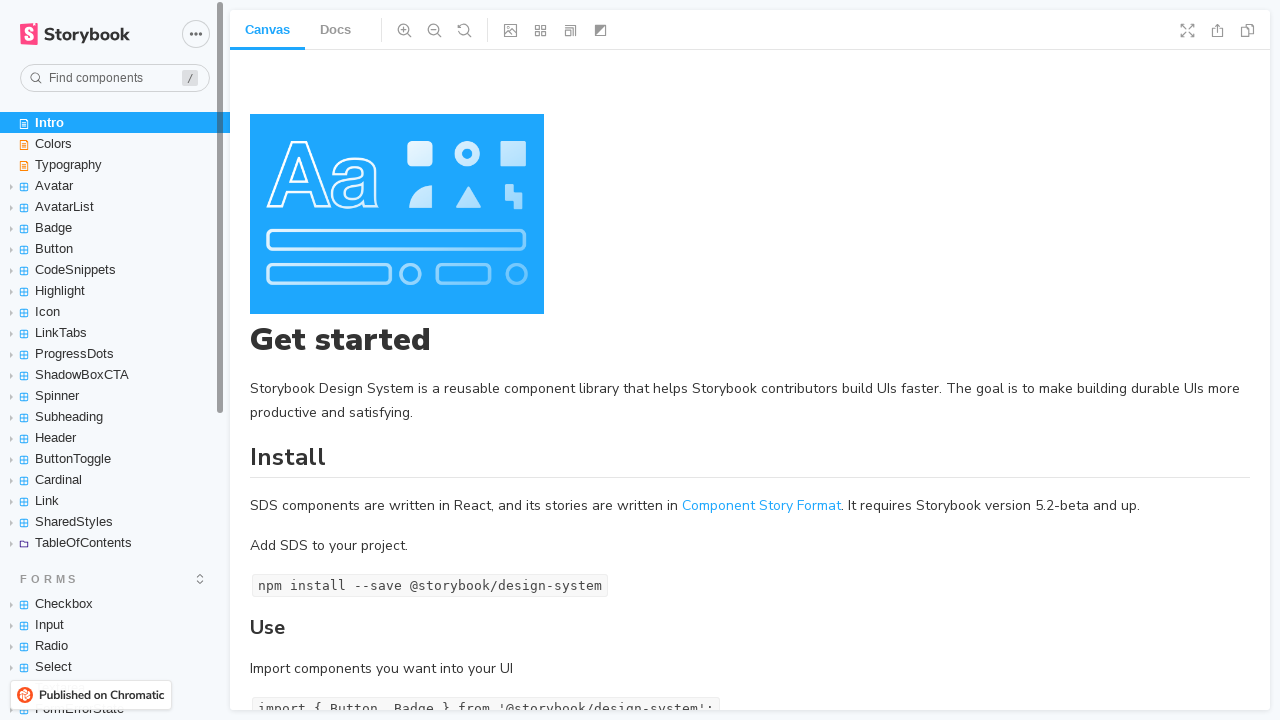

Clicked Avatar story category at (115, 186) on [data-item-id="avatar"]
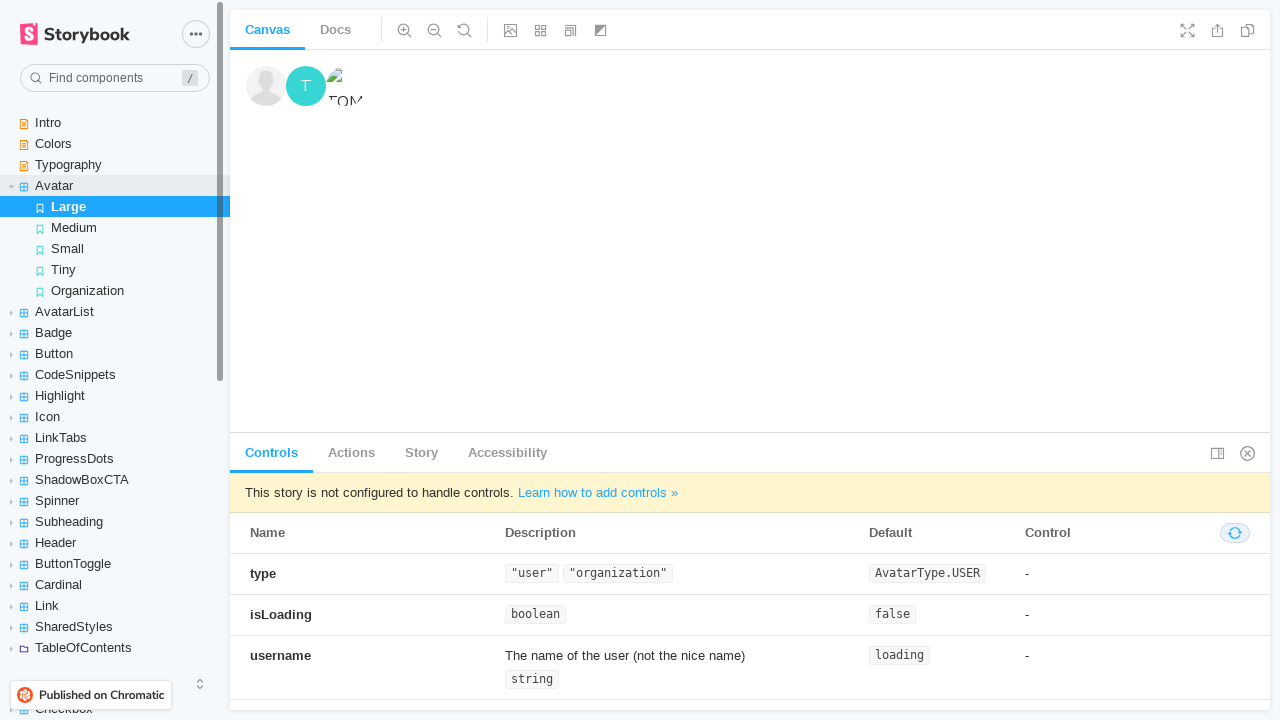

Clicked Avatar Small story at (115, 248) on [data-item-id="avatar--small"]
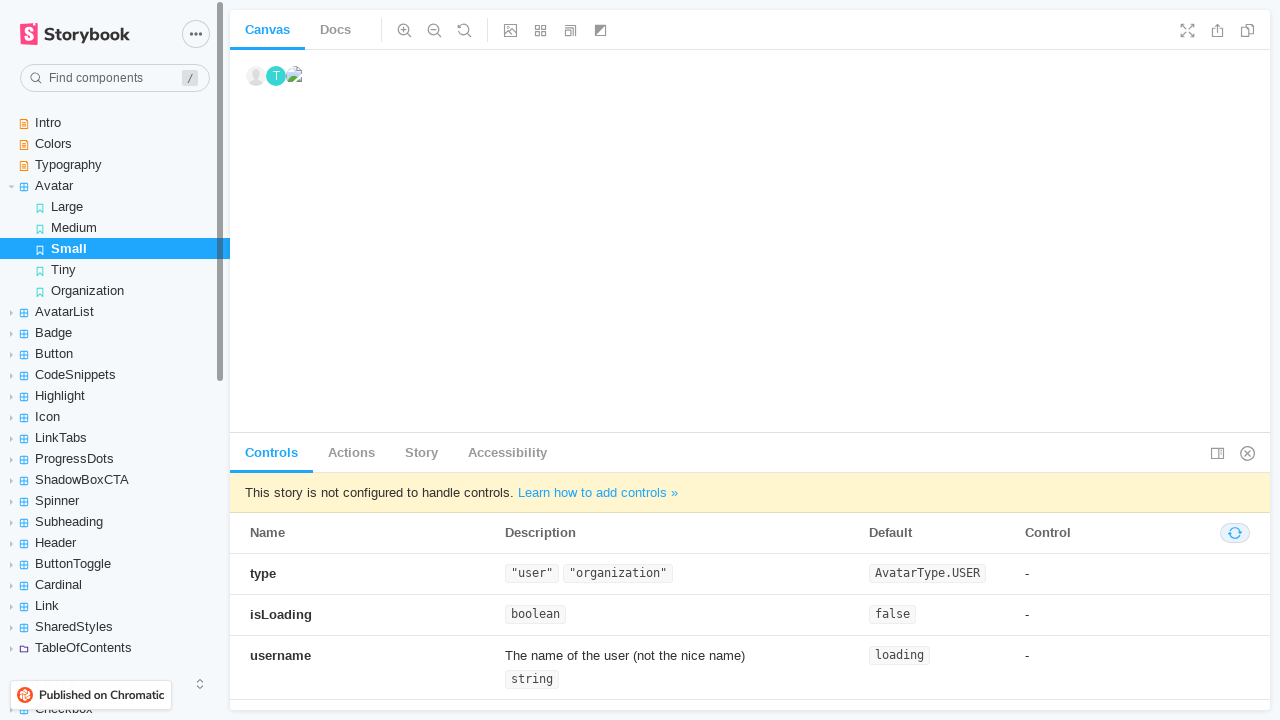

Clicked CodeSnippets story category at (115, 374) on [data-item-id="codesnippets"]
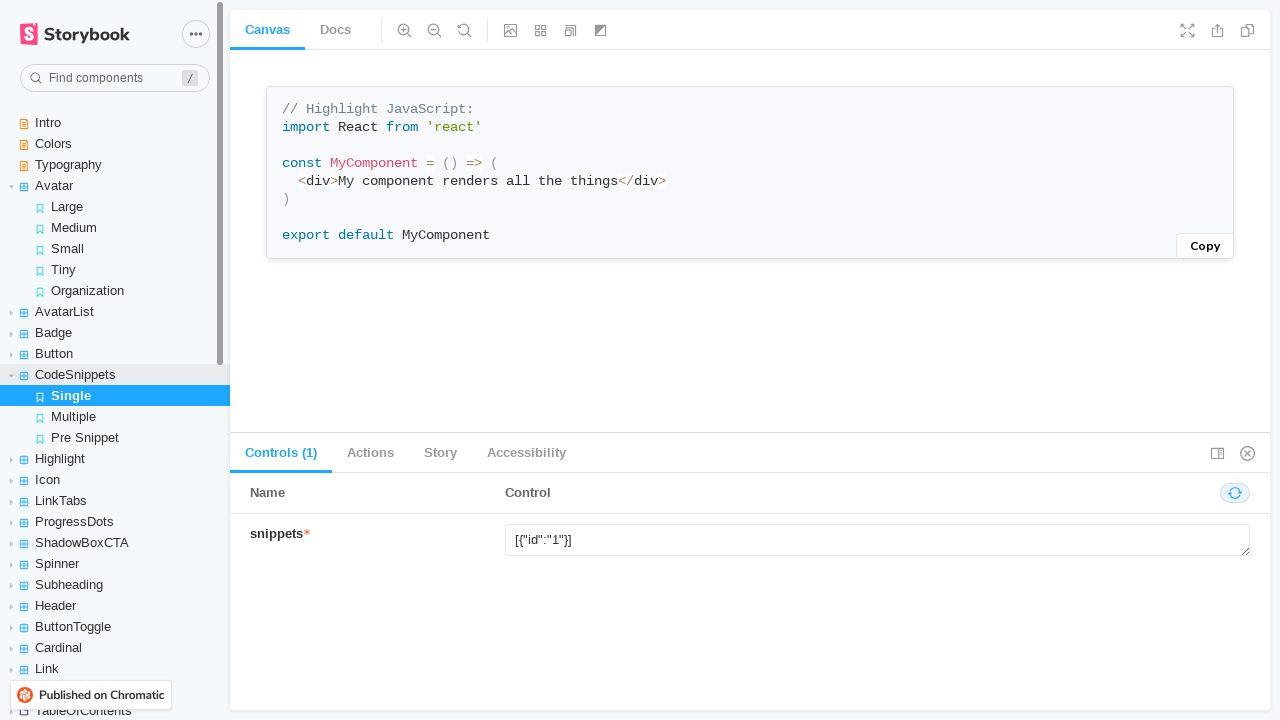

Clicked CodeSnippets Multiple story at (115, 416) on [data-item-id="codesnippets--multiple"]
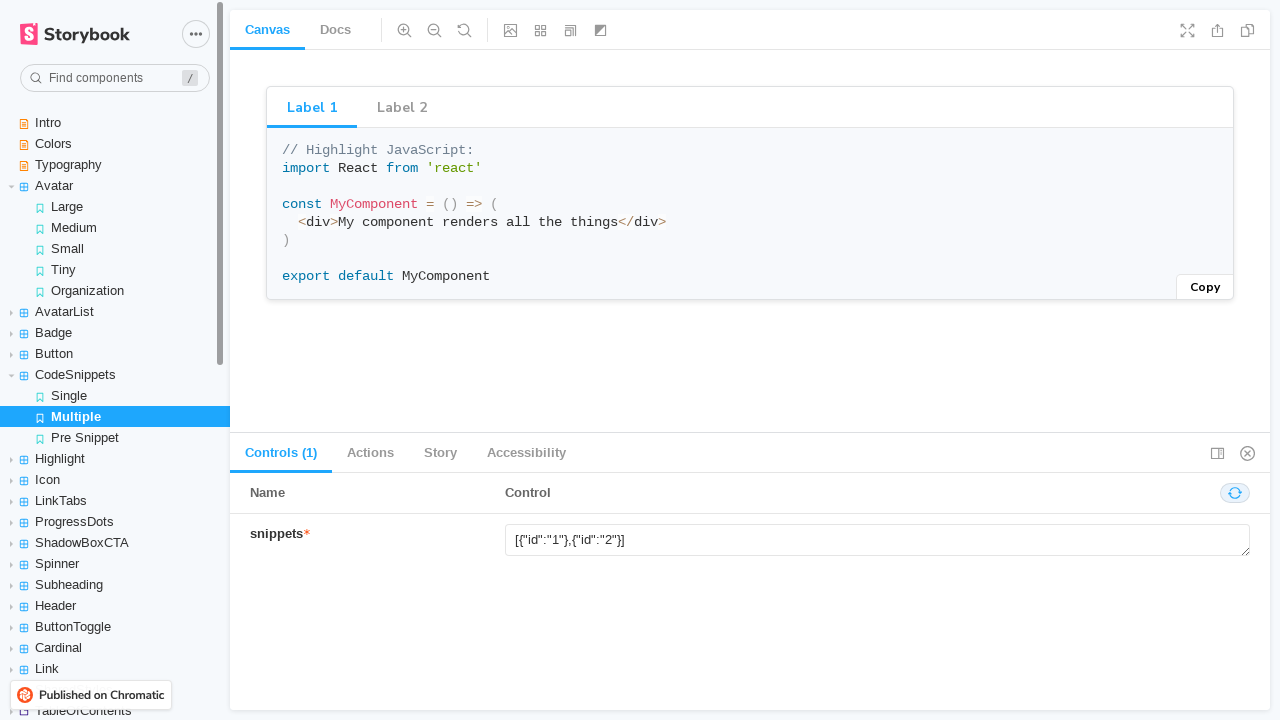

Clicked Actions tab at (370, 453) on button[role="tab"]:has-text("Actions")
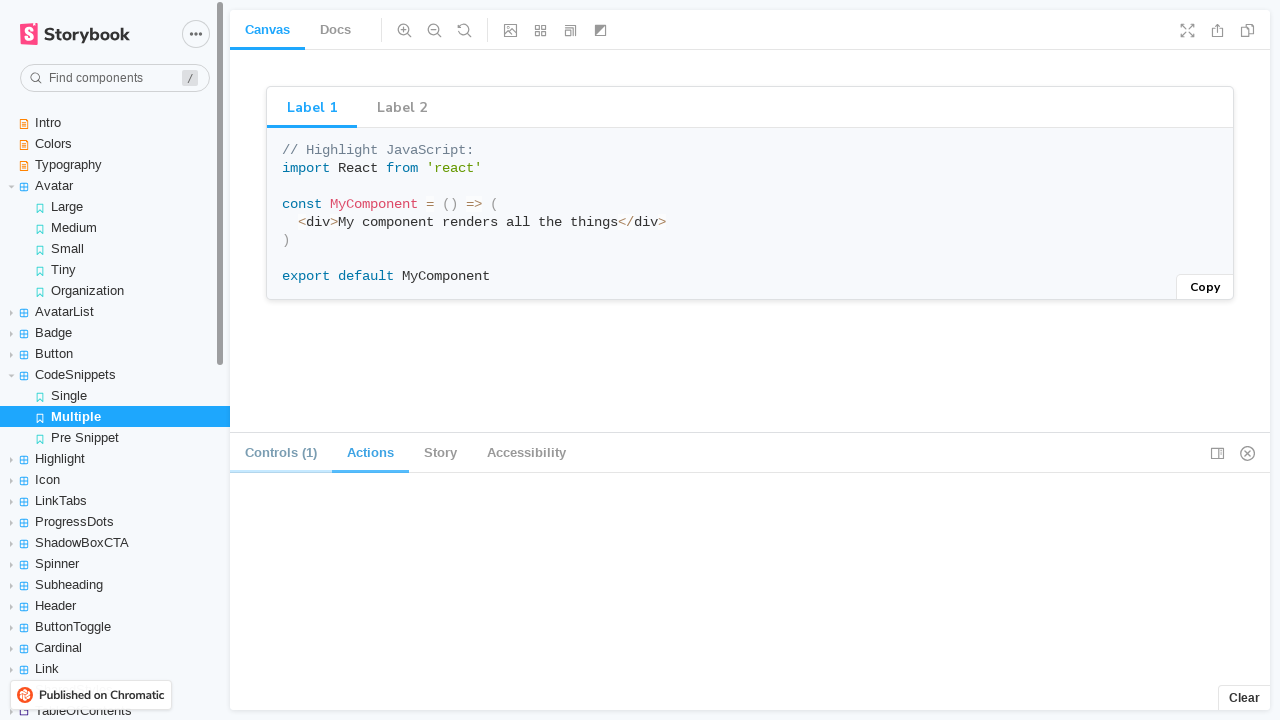

Clicked Story tab at (440, 453) on button[role="tab"]:has-text("Story")
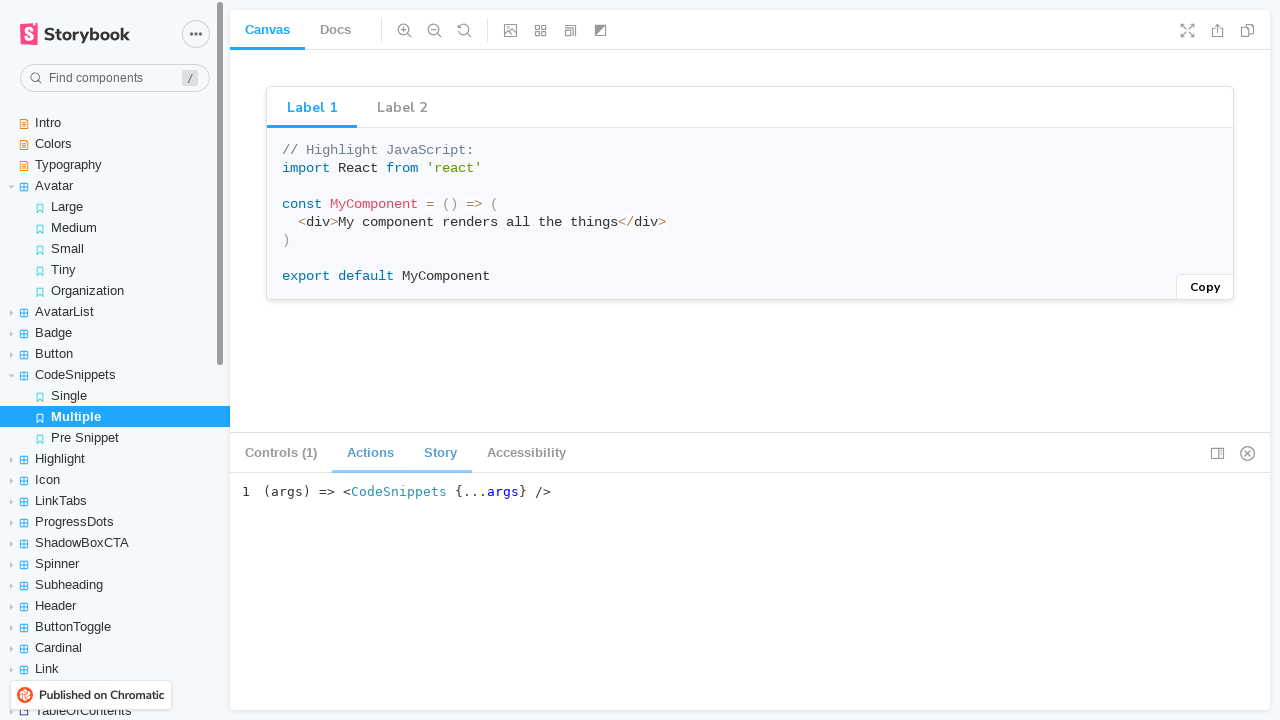

Verified Story tab content is visible with CodeSnippets component
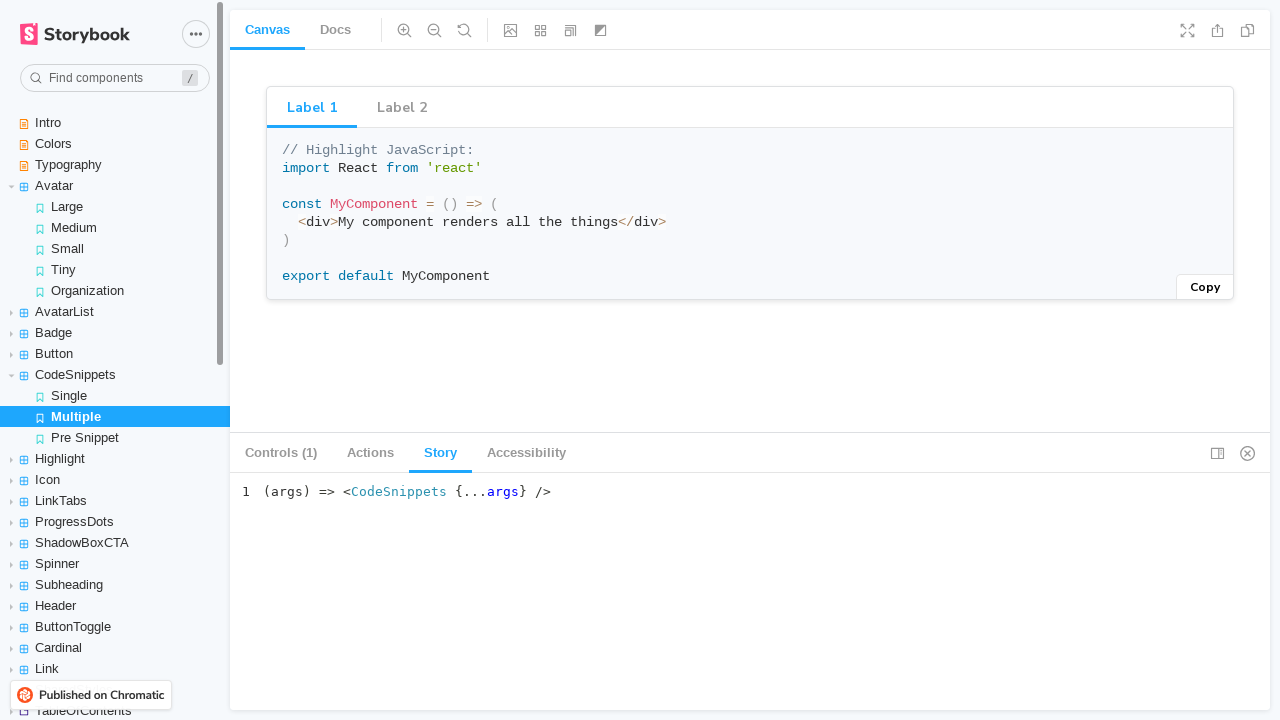

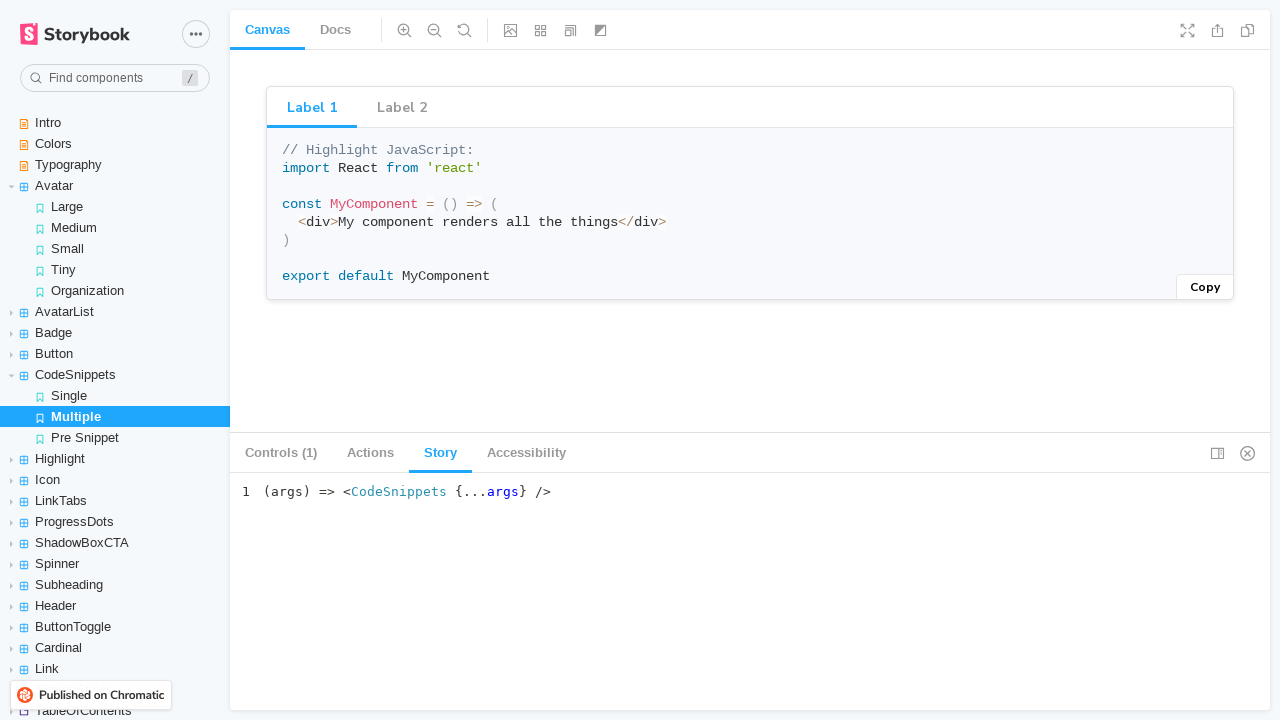